Tests scrolling a button element into view and verifying visibility

Starting URL: https://artoftesting.com/samplesiteforselenium

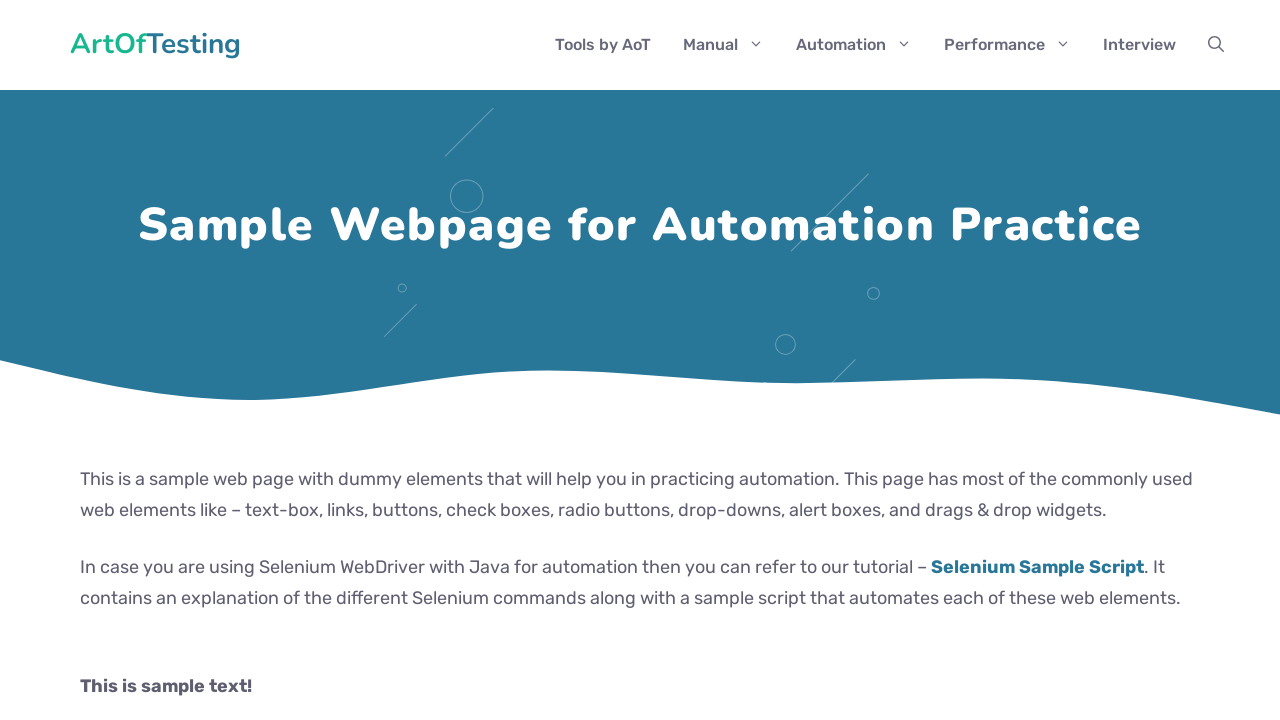

Scrolled button element into view if needed
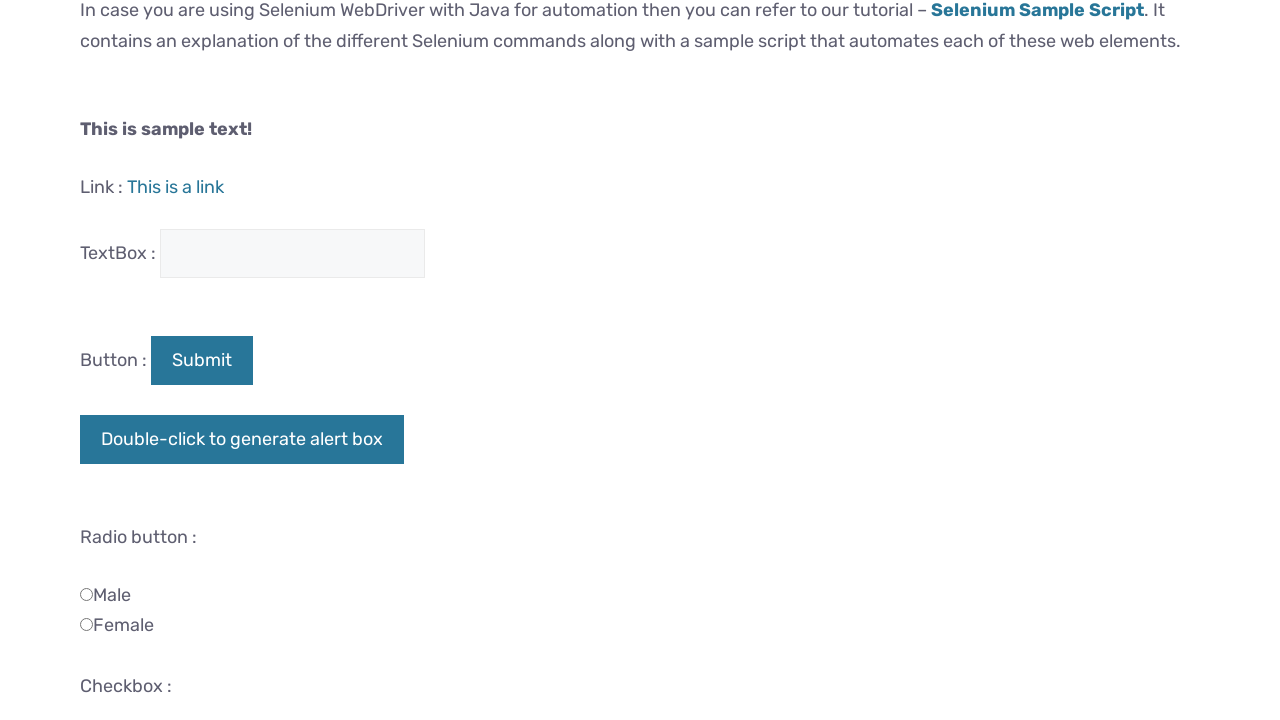

Verified button is visible after scrolling into view
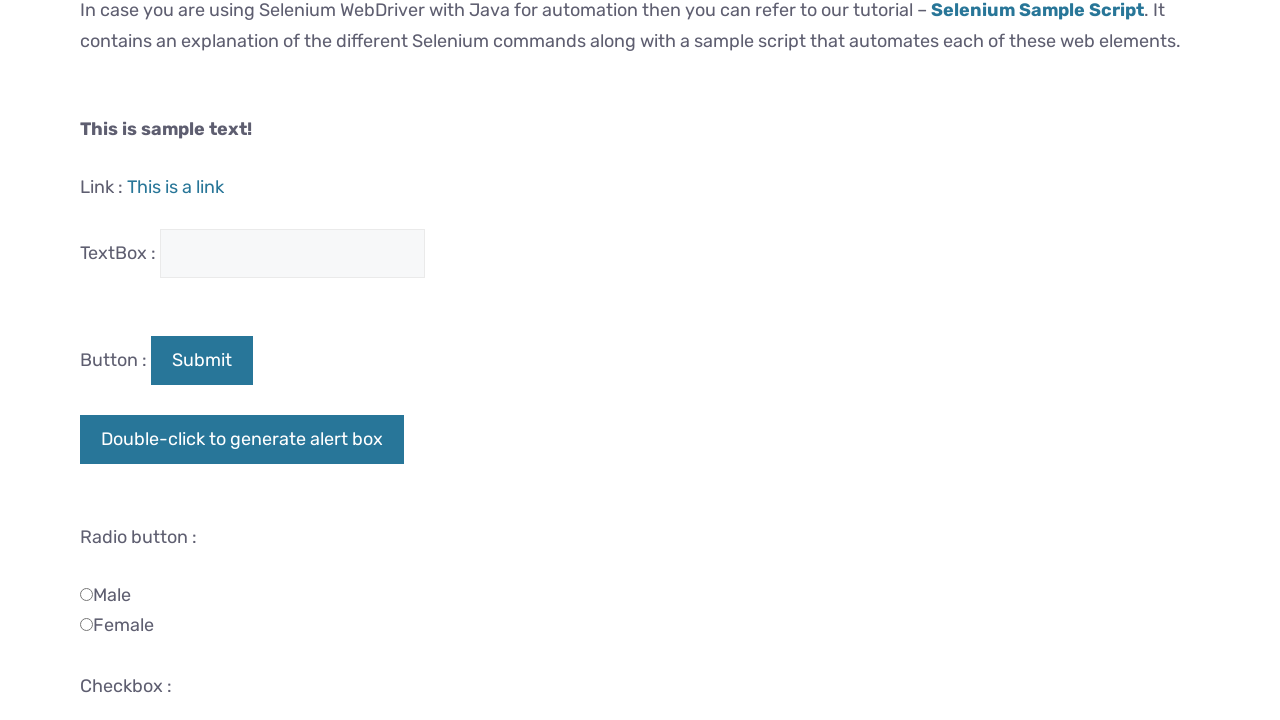

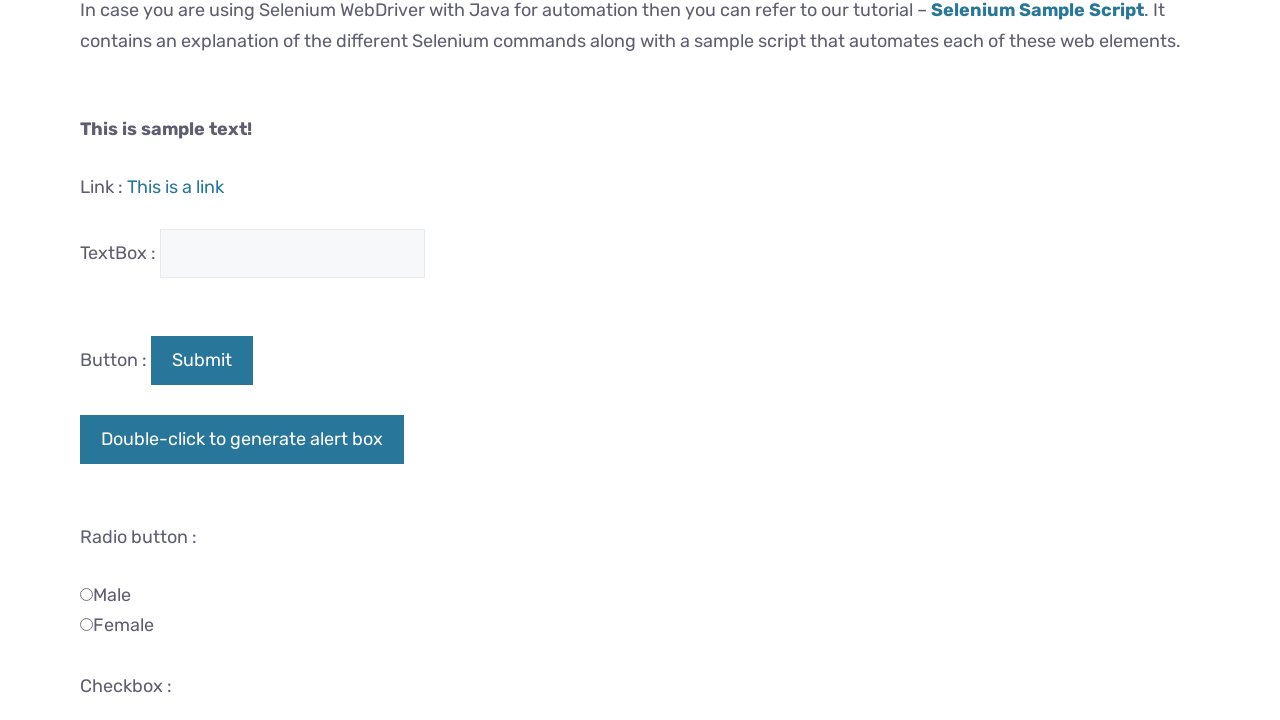